Tests a text-to-speech web interface by entering text into a text field and clicking a button to trigger speech synthesis

Starting URL: https://tts.5e7en.me/

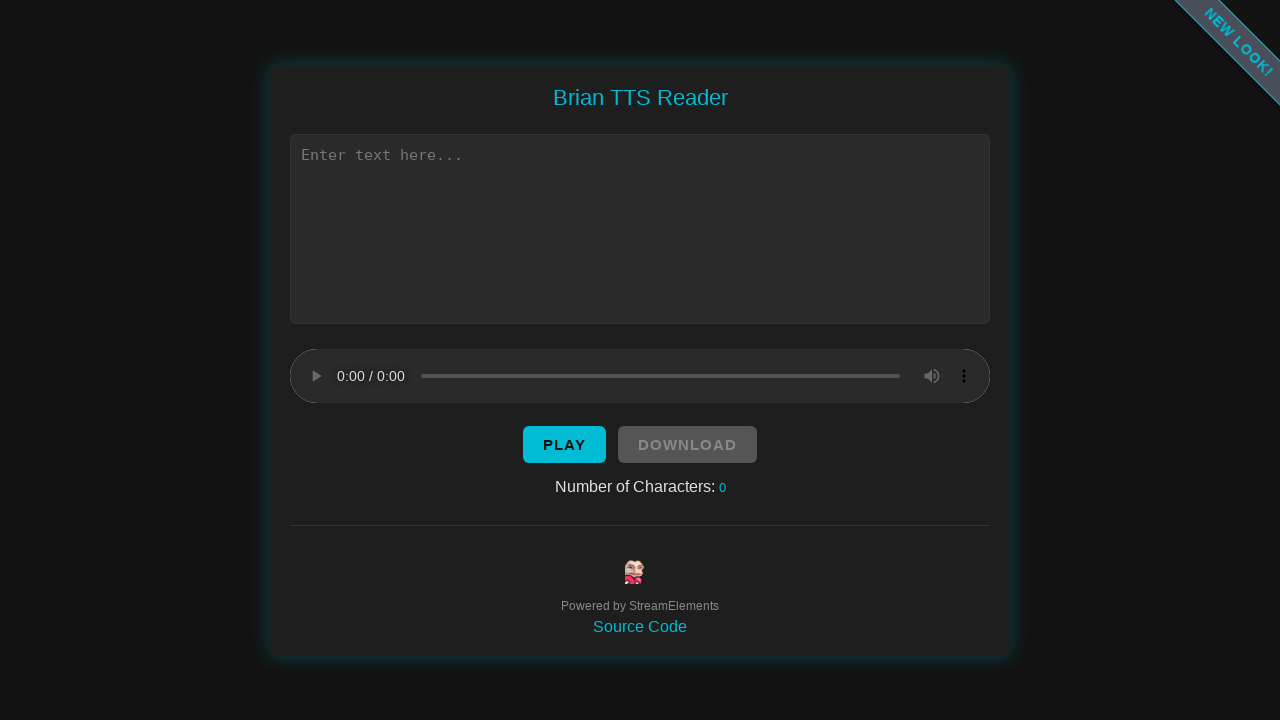

Text input field became visible
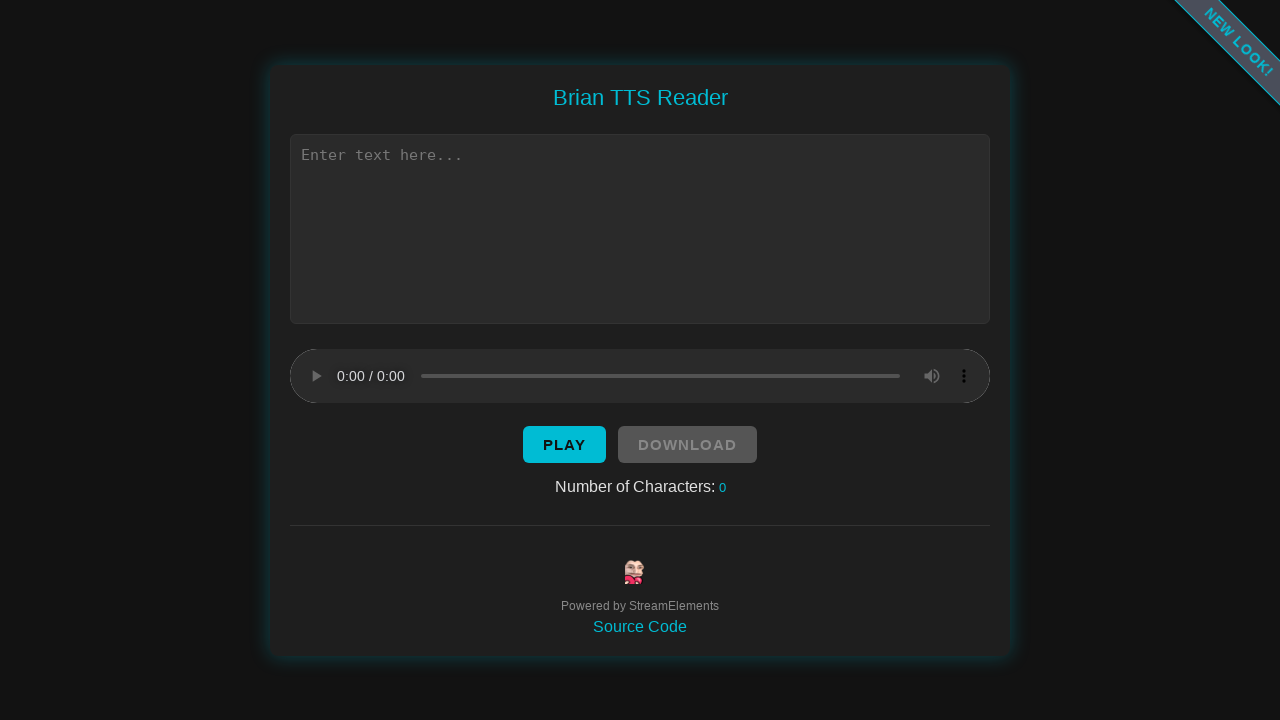

Clicked the text input field at (640, 228) on xpath=//*[@id="text"]
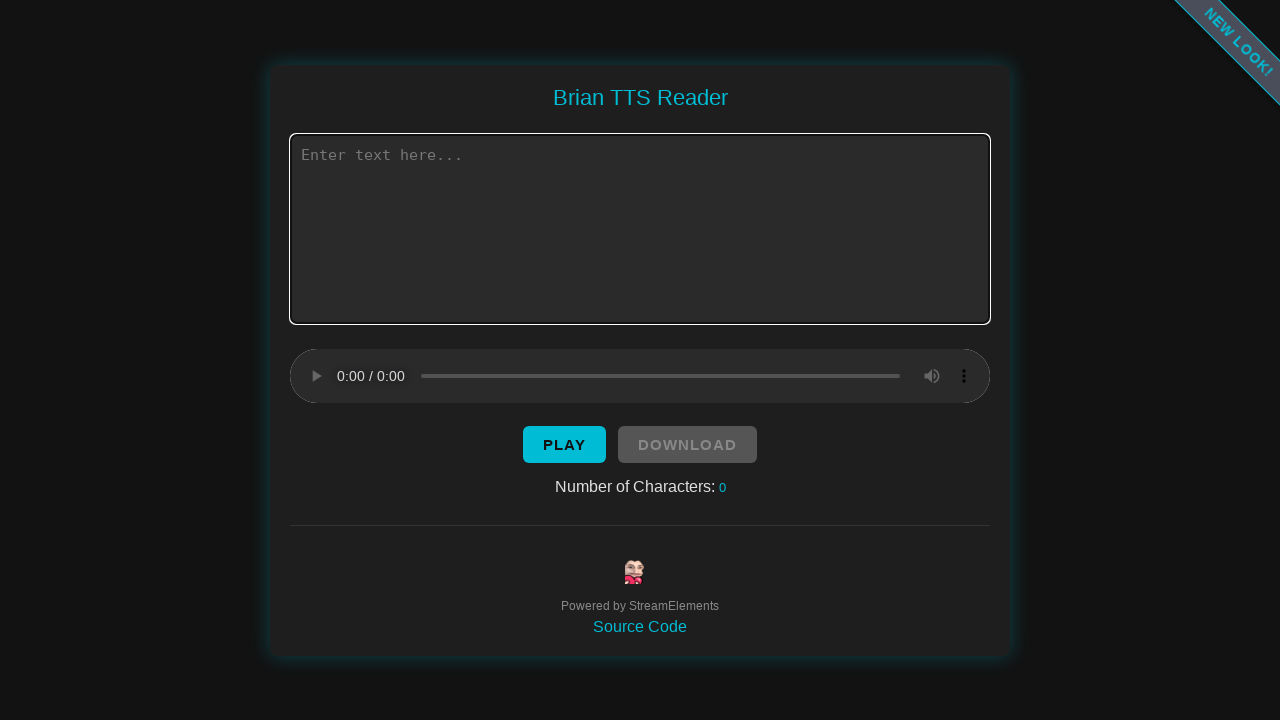

Filled text input field with 'Hello, this is a test message for the text to speech system' on //*[@id="text"]
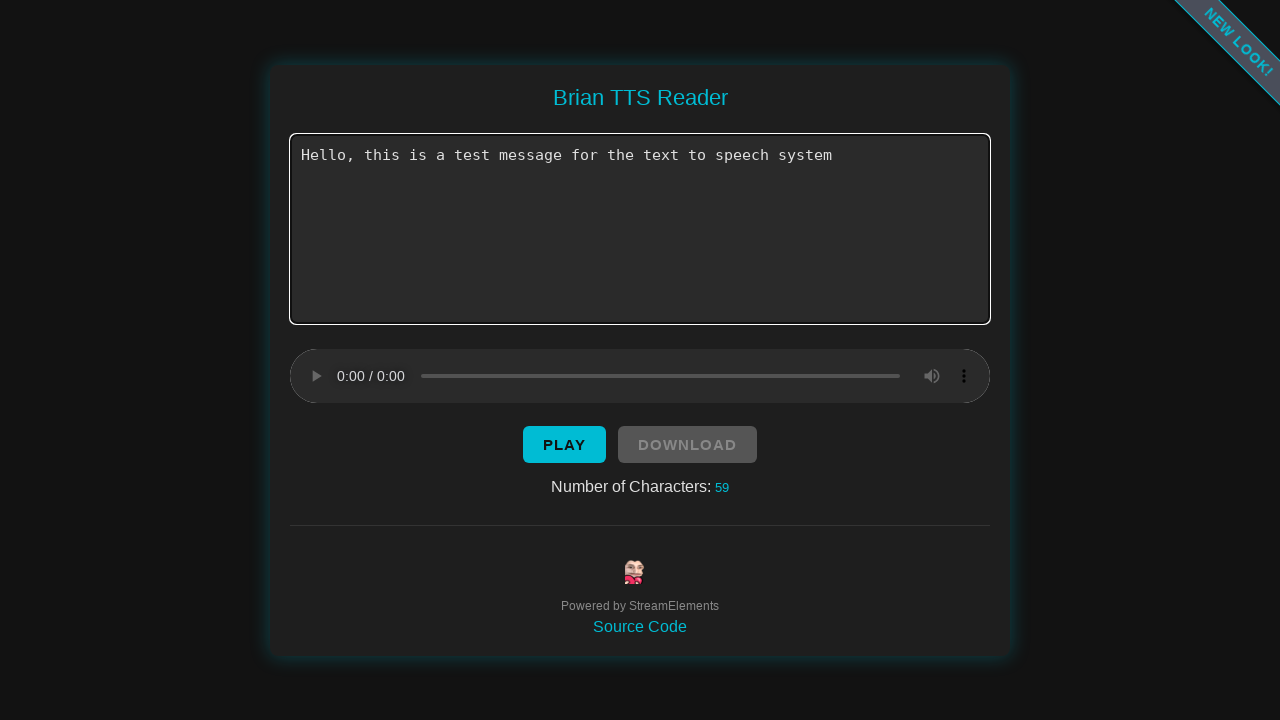

Speak button became visible
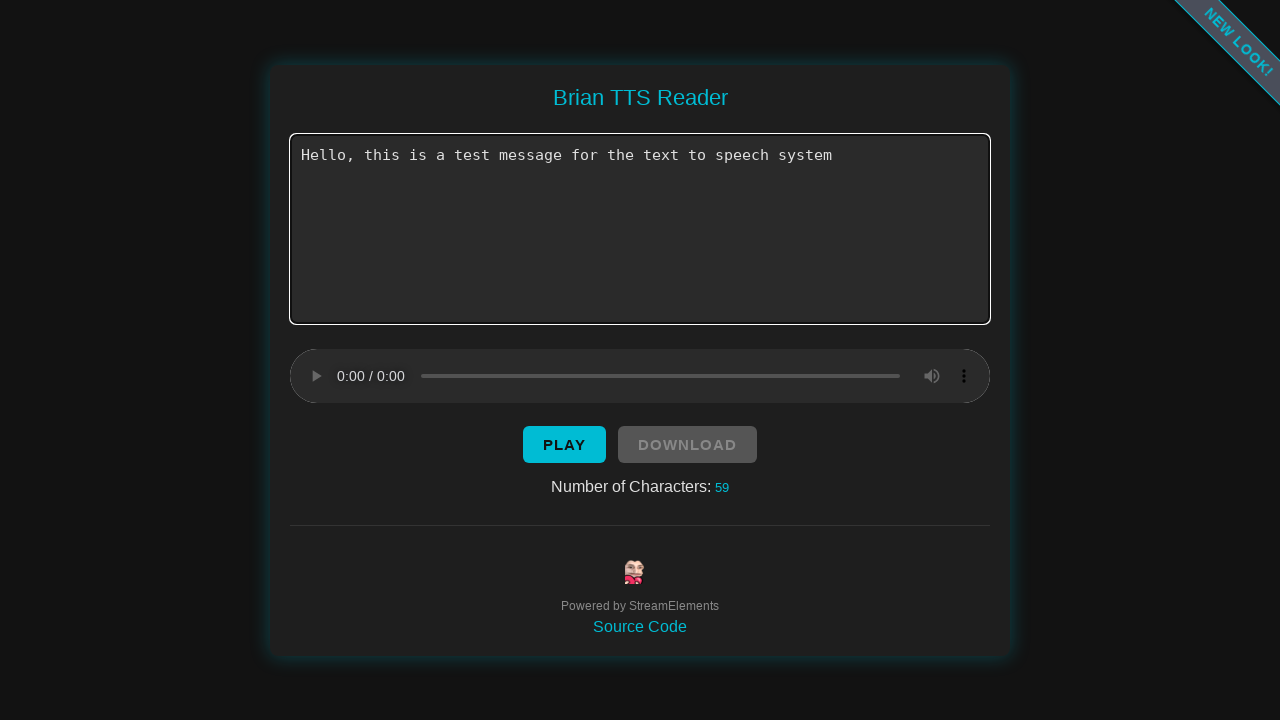

Clicked the speak button to trigger text-to-speech synthesis at (564, 444) on xpath=//*[@id="button"]
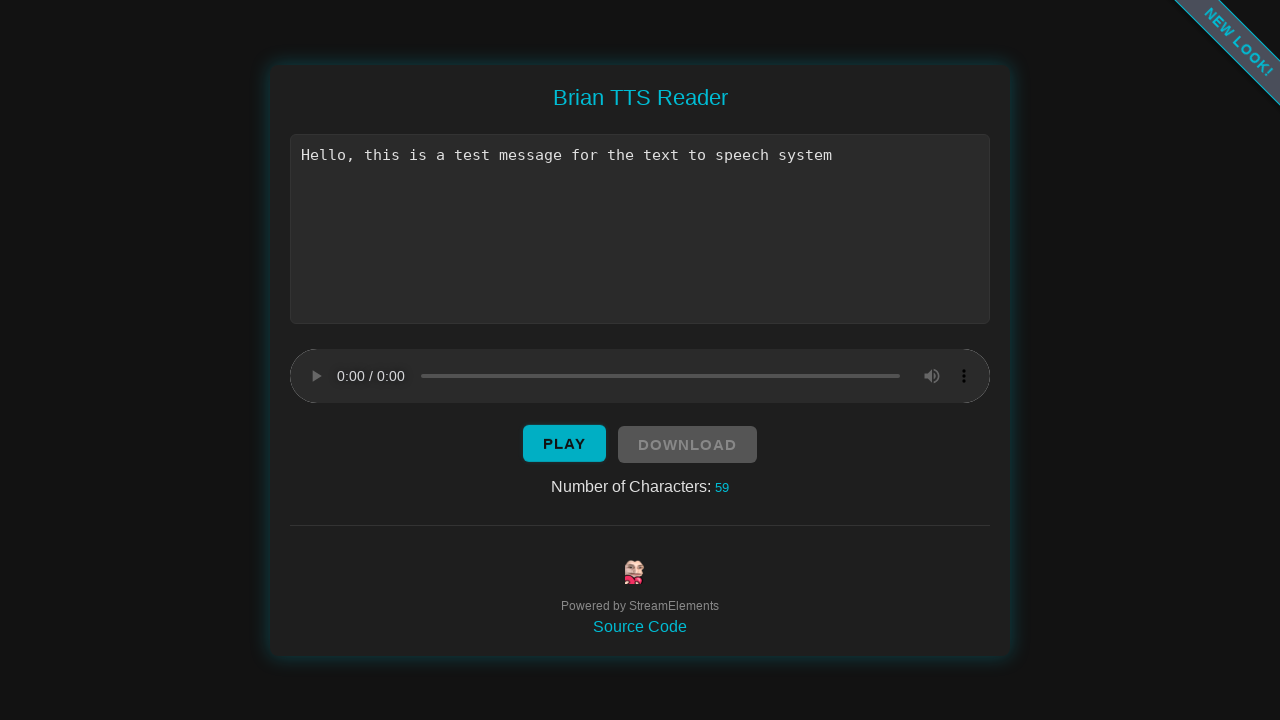

Waited 2 seconds for speech processing to complete
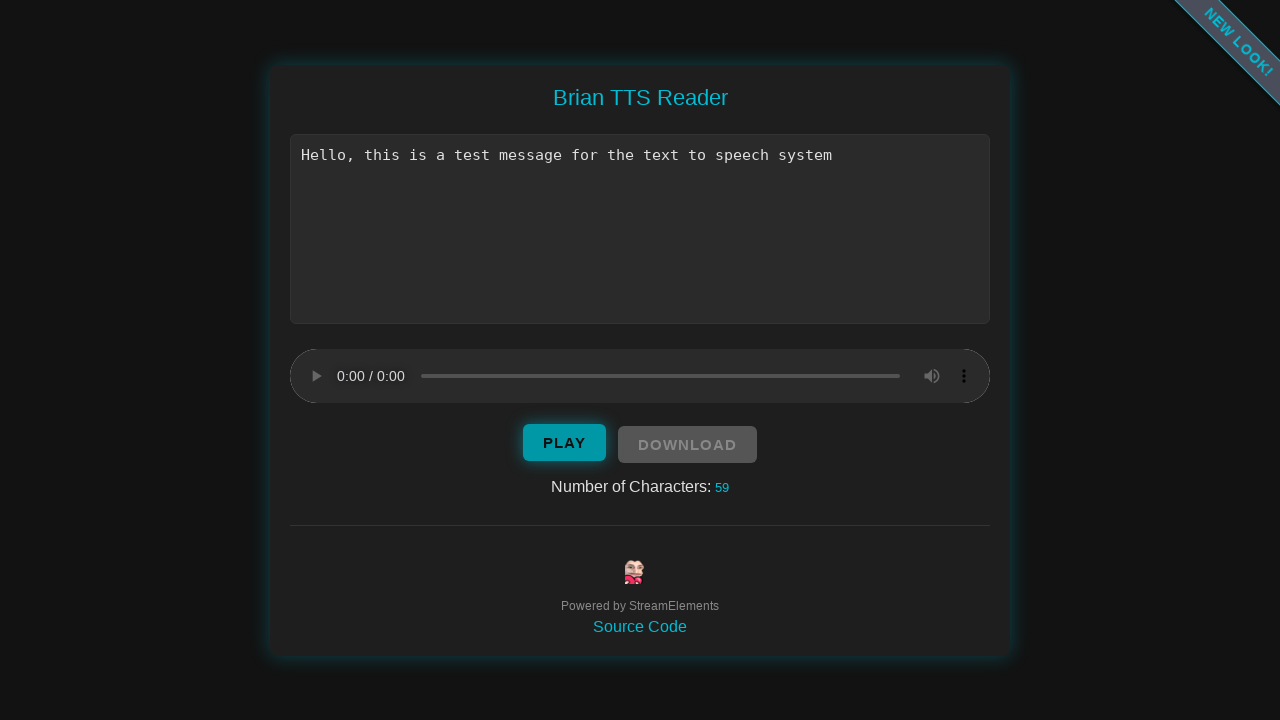

Cleared the text input field on //*[@id="text"]
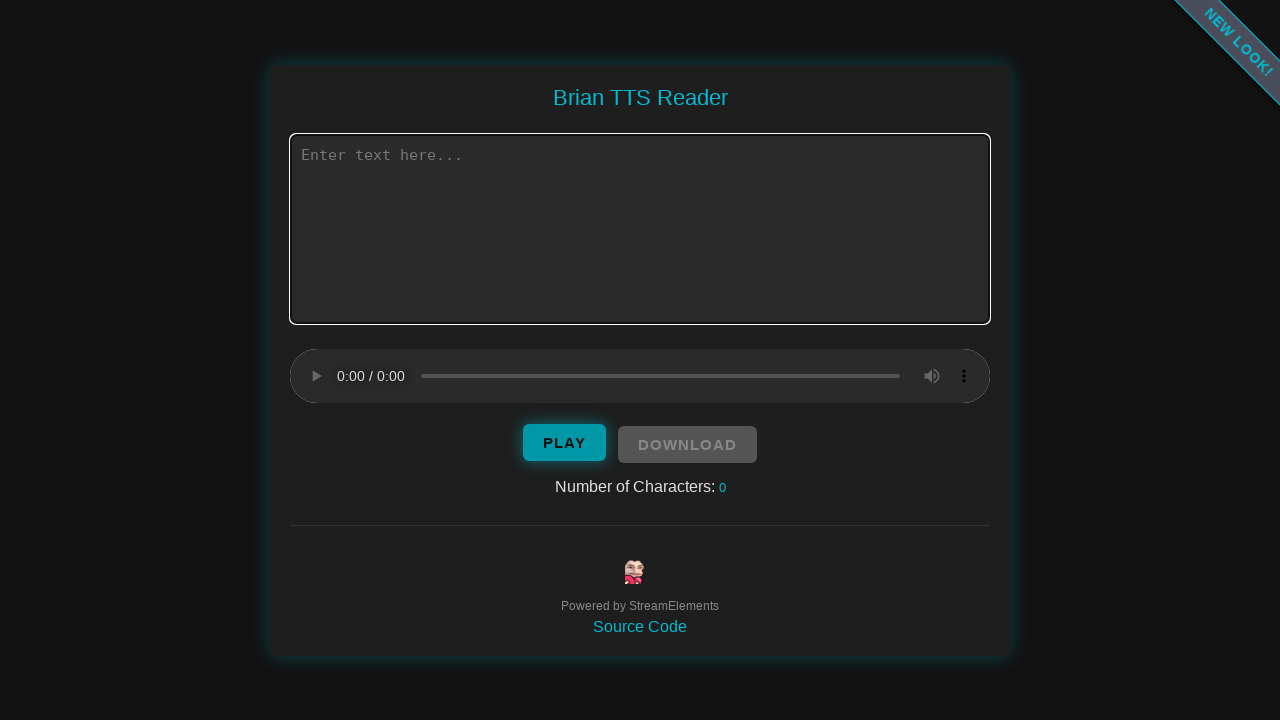

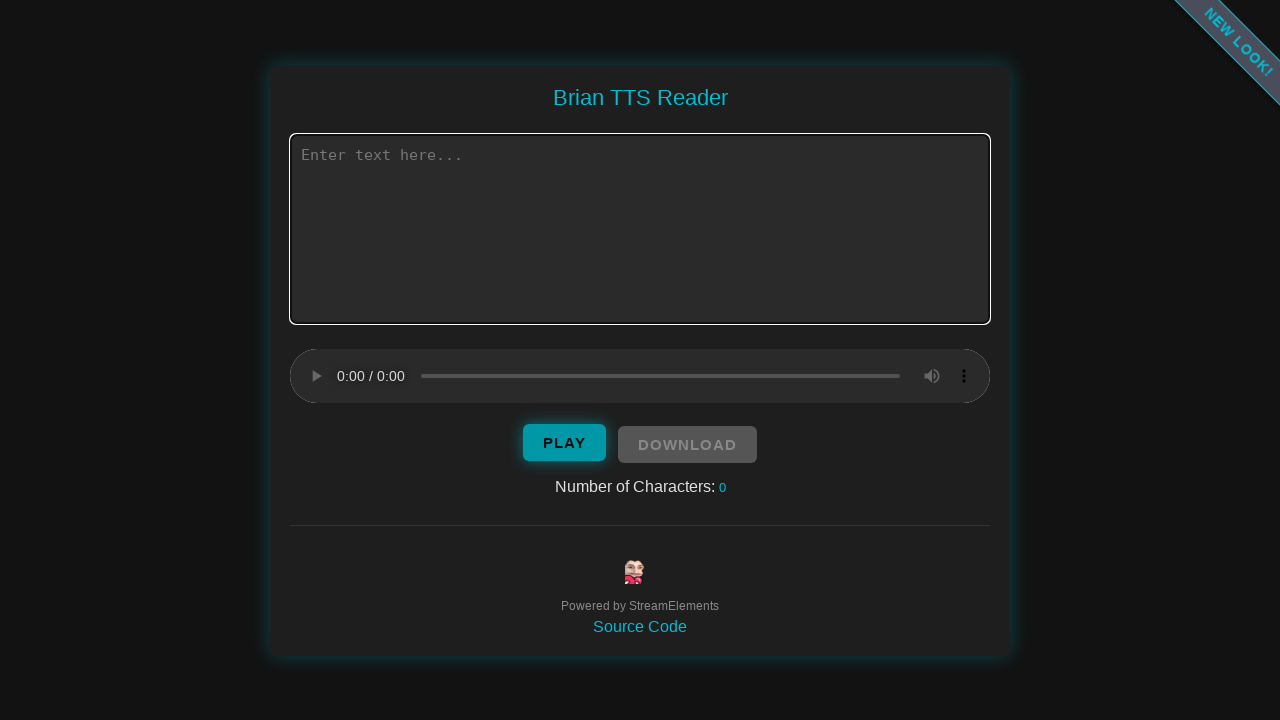